Tests that whitespace is trimmed from edited todo text

Starting URL: https://demo.playwright.dev/todomvc

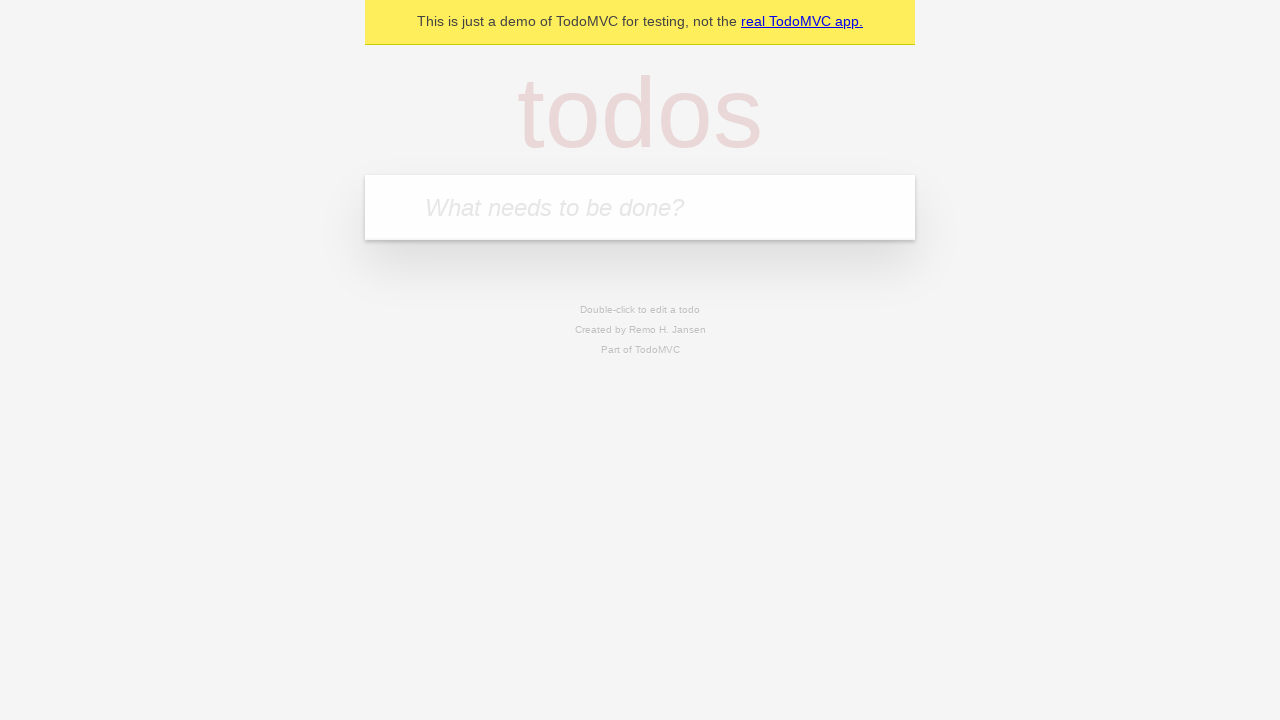

Filled new todo input with 'buy some cheese' on .new-todo
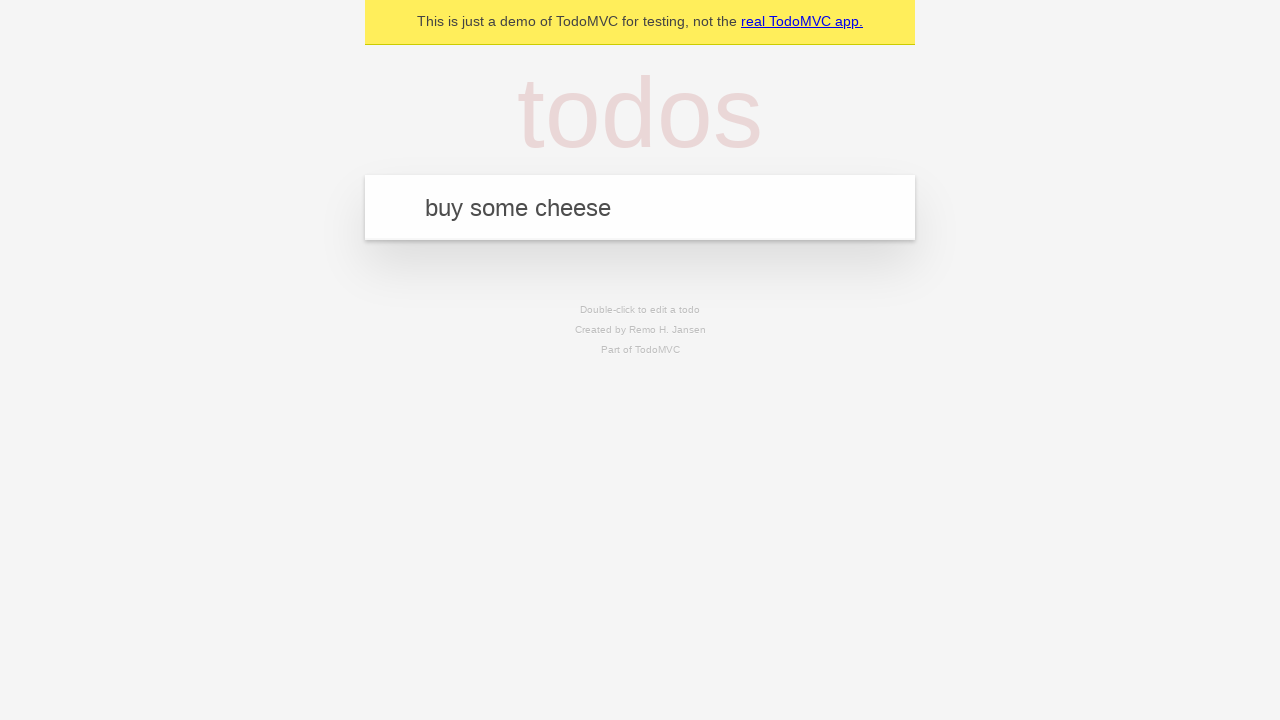

Pressed Enter to create first todo on .new-todo
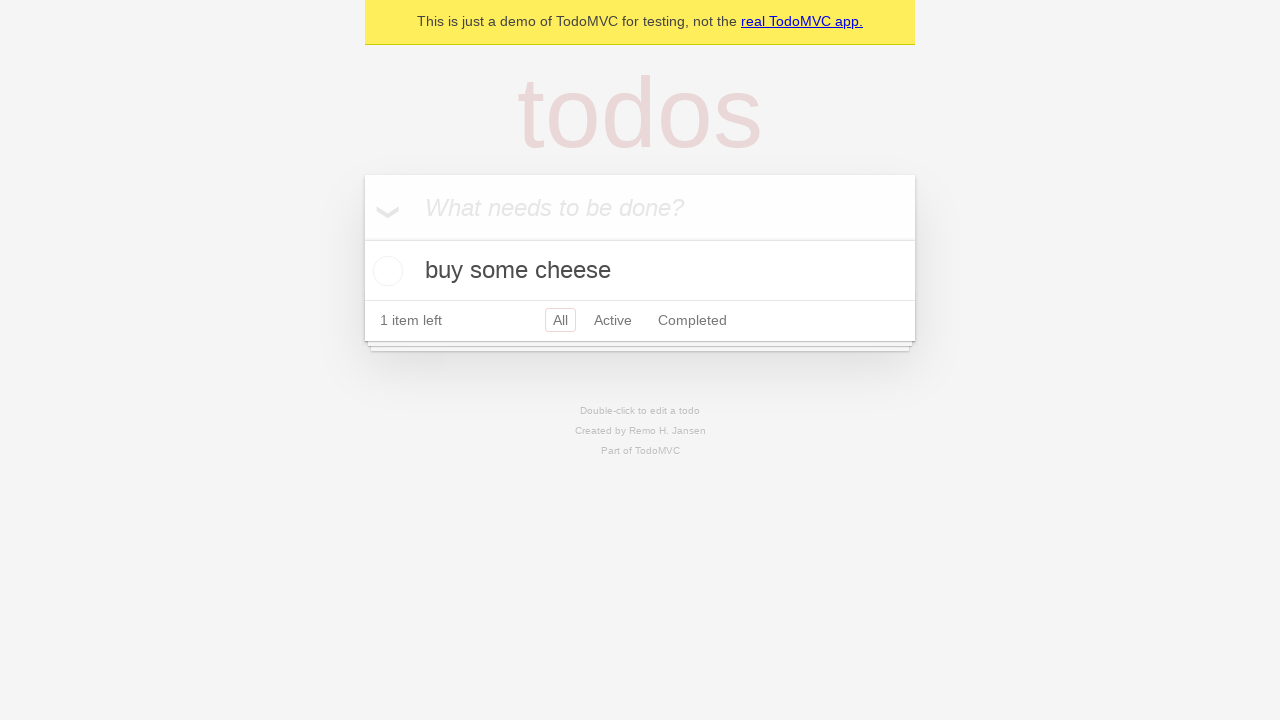

Filled new todo input with 'feed the cat' on .new-todo
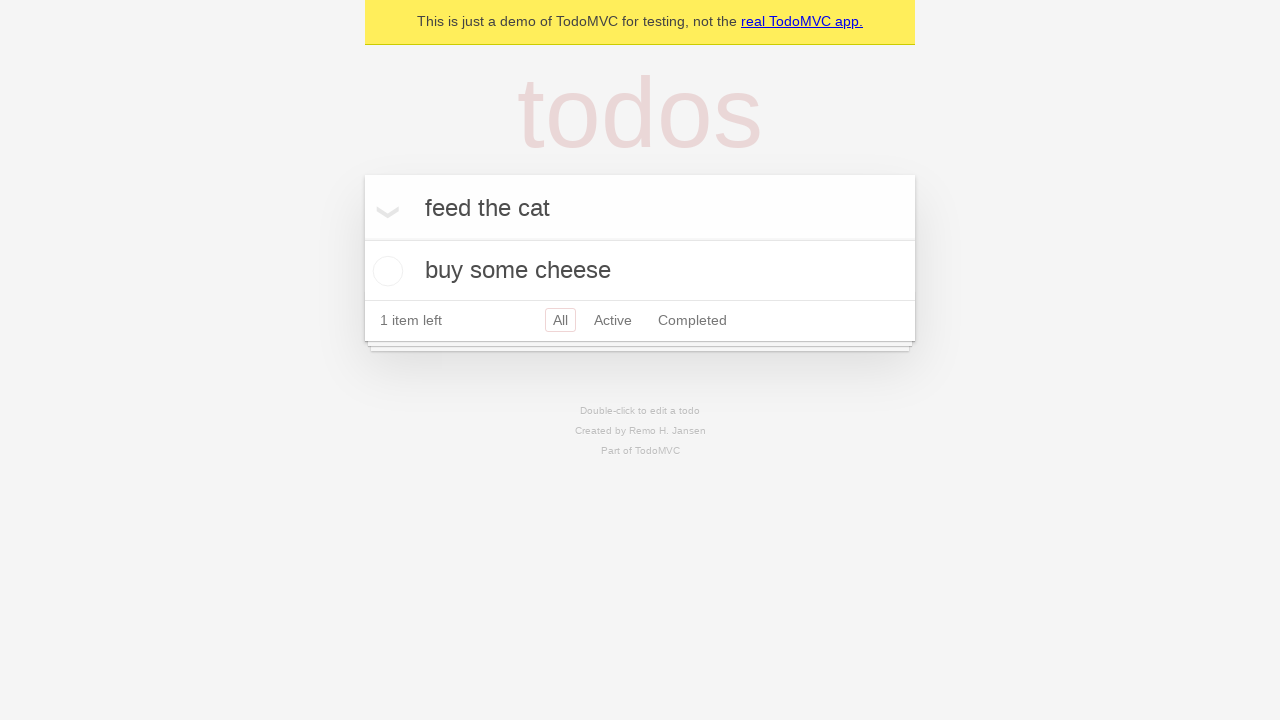

Pressed Enter to create second todo on .new-todo
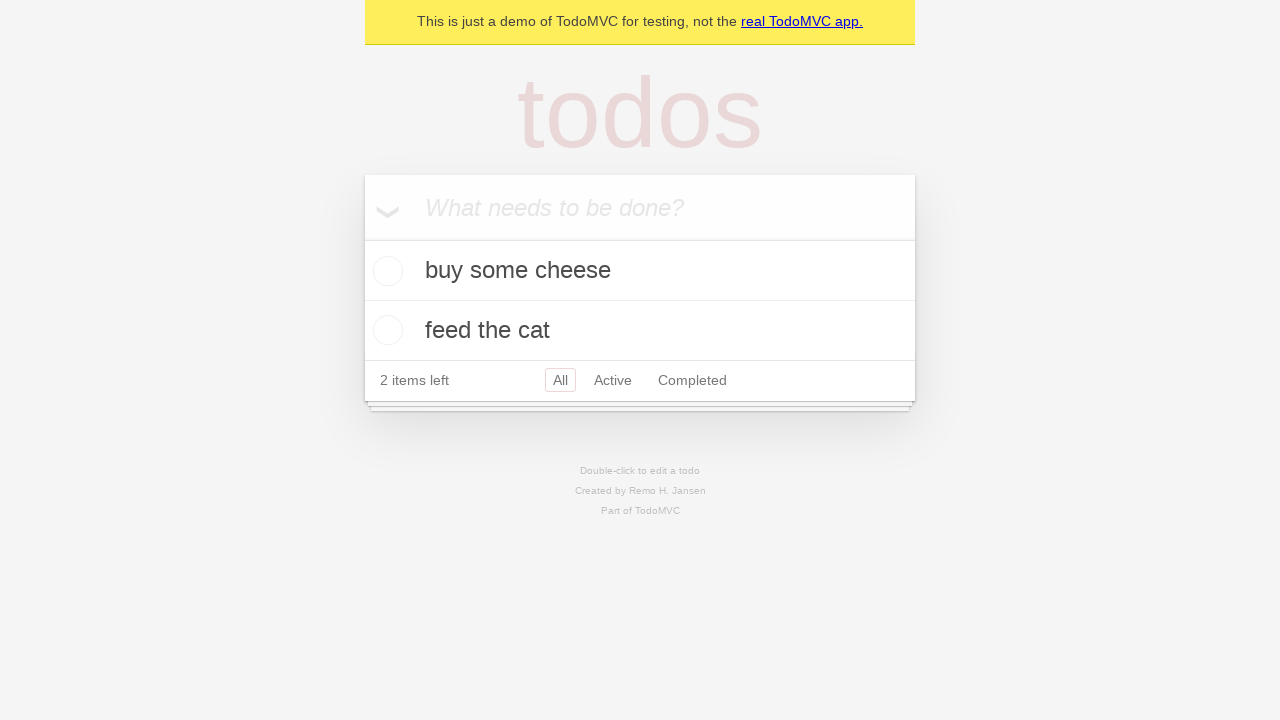

Filled new todo input with 'book a doctors appointment' on .new-todo
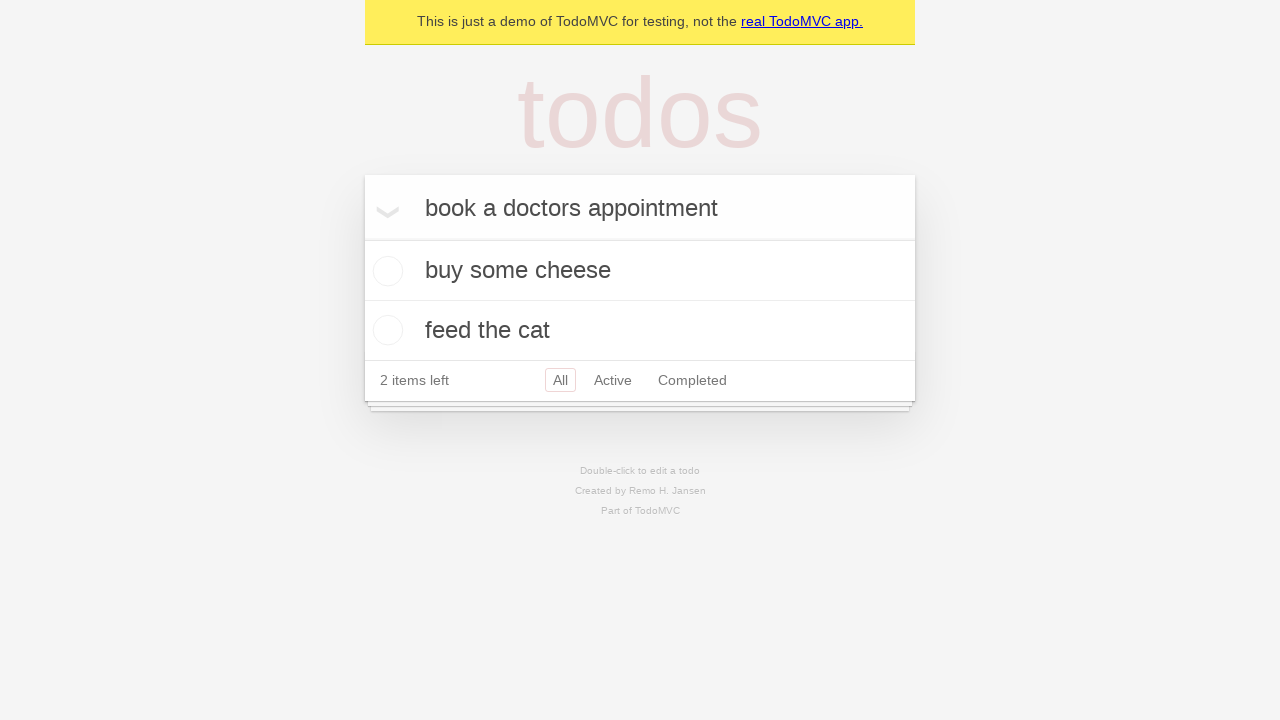

Pressed Enter to create third todo on .new-todo
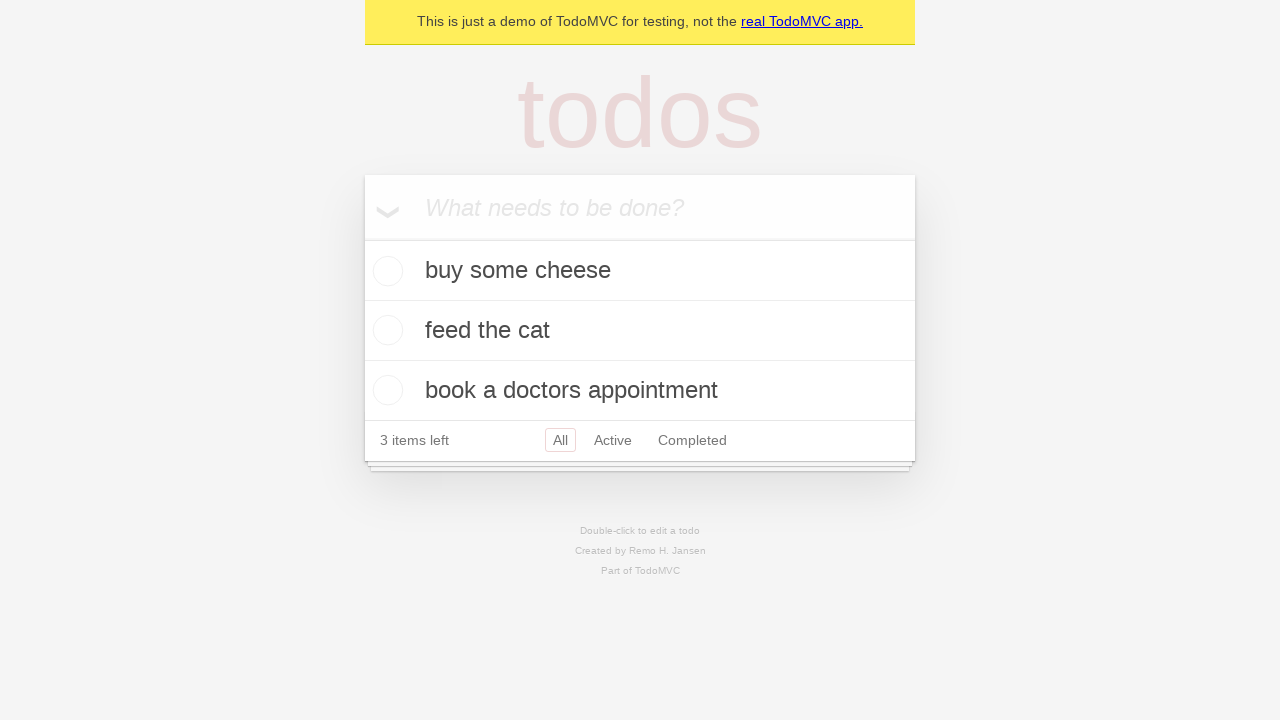

Waited for third todo item to appear in the list
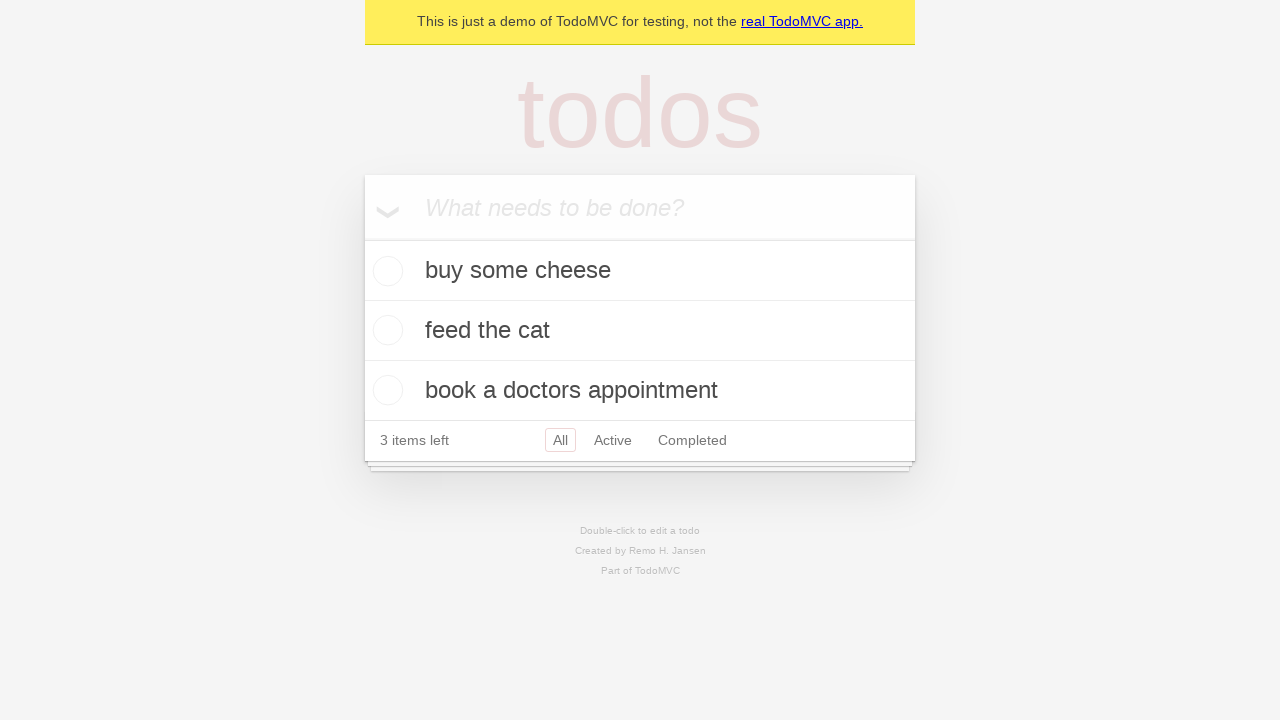

Double-clicked second todo item to enter edit mode at (640, 331) on .todo-list li >> nth=1
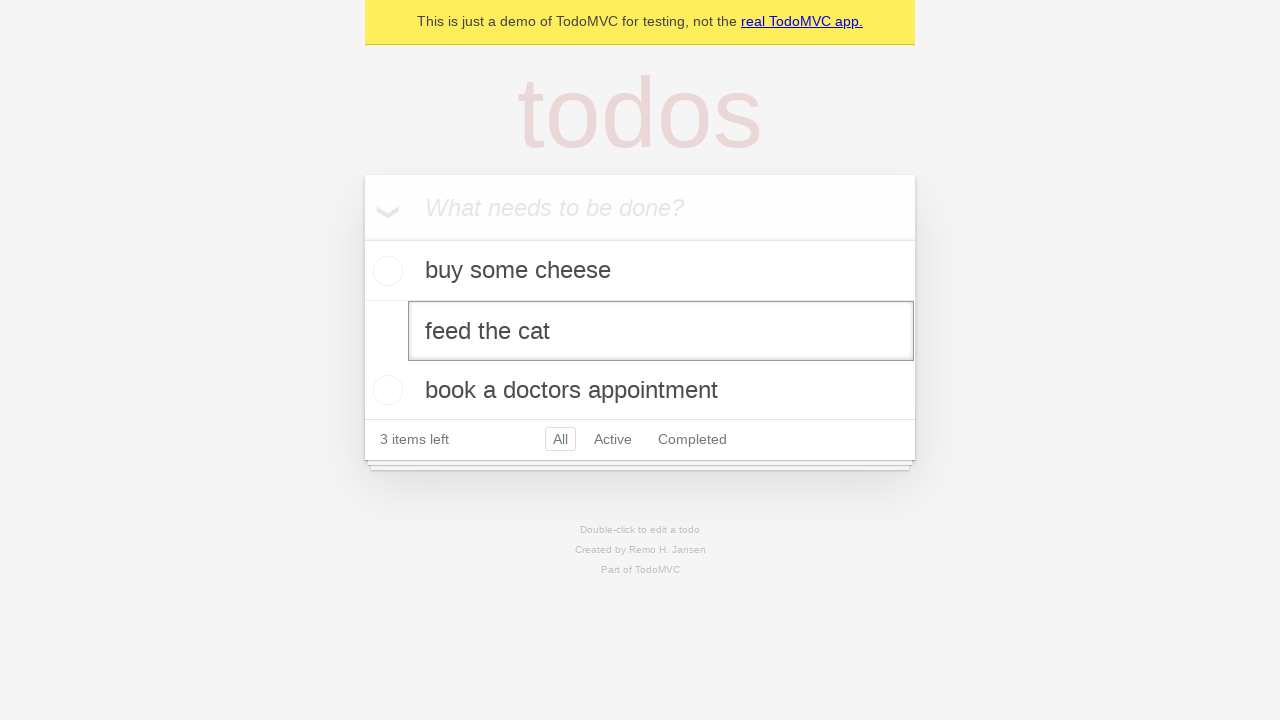

Filled edit field with text containing leading and trailing whitespace on .todo-list li >> nth=1 >> .edit
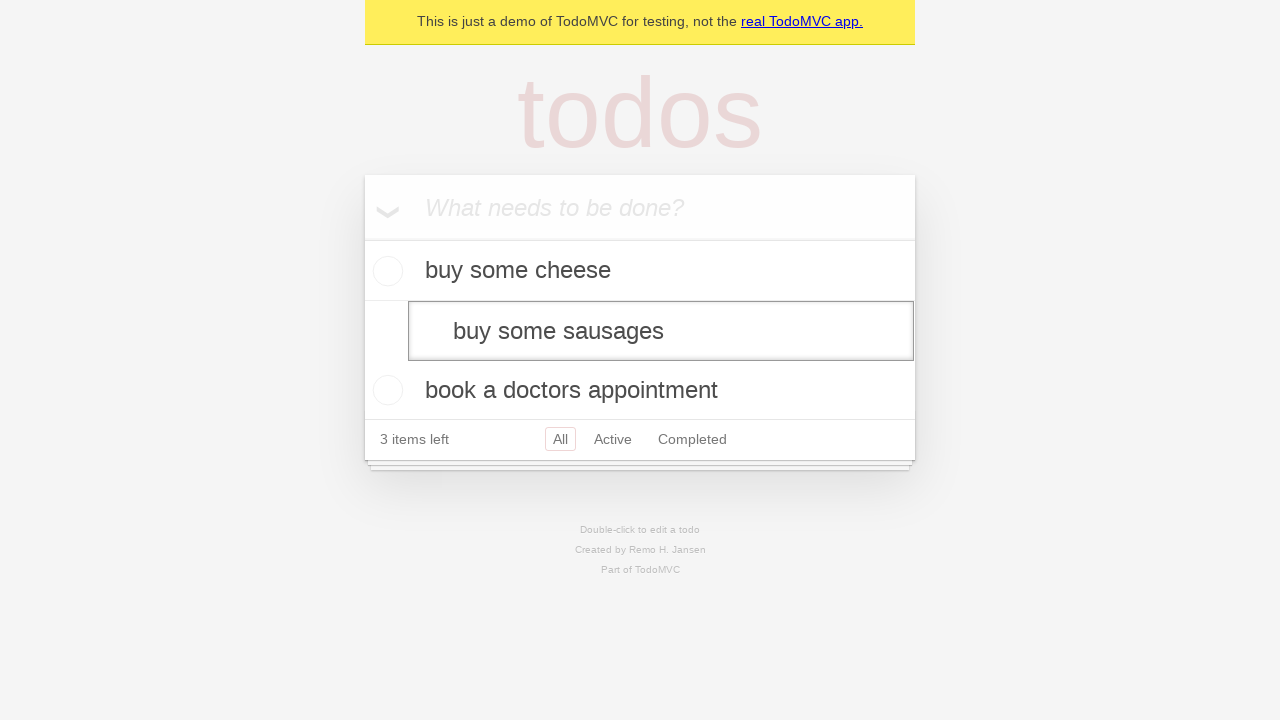

Pressed Enter to save edited todo, verifying whitespace is trimmed on .todo-list li >> nth=1 >> .edit
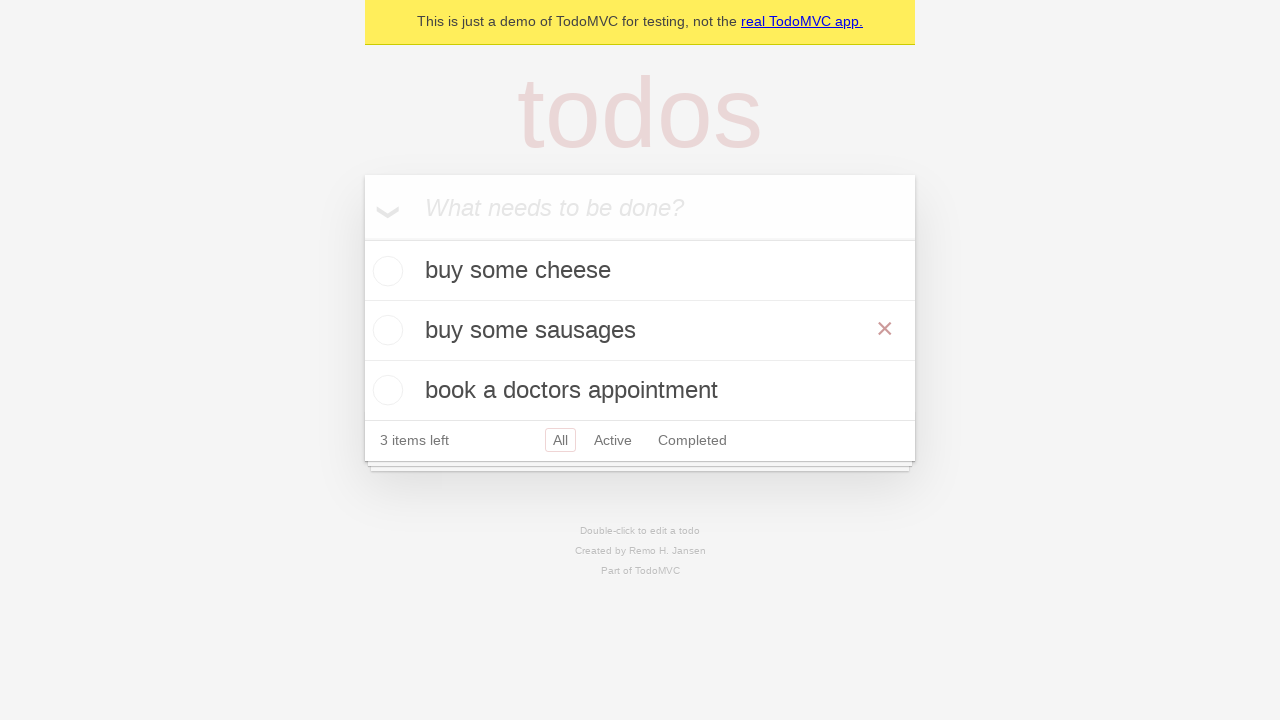

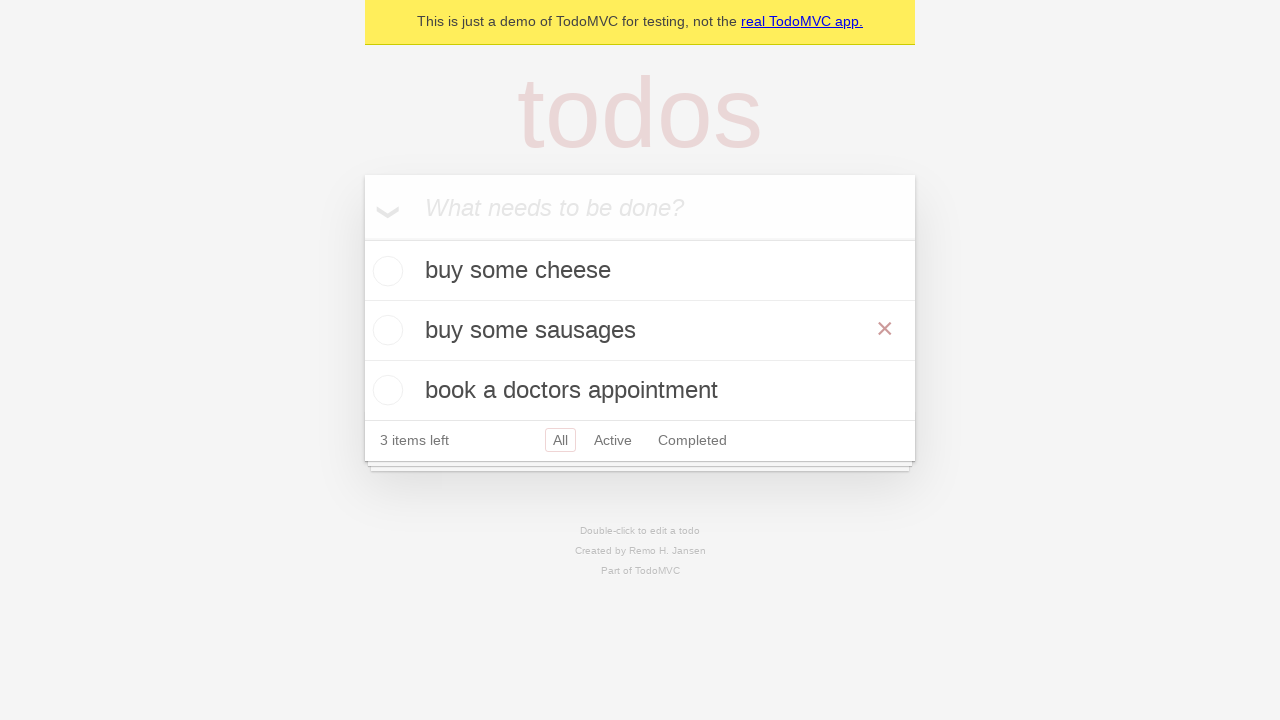